Tests a web form by entering text into a text box and clicking the submit button, then verifying the success message is displayed

Starting URL: https://www.selenium.dev/selenium/web/web-form.html

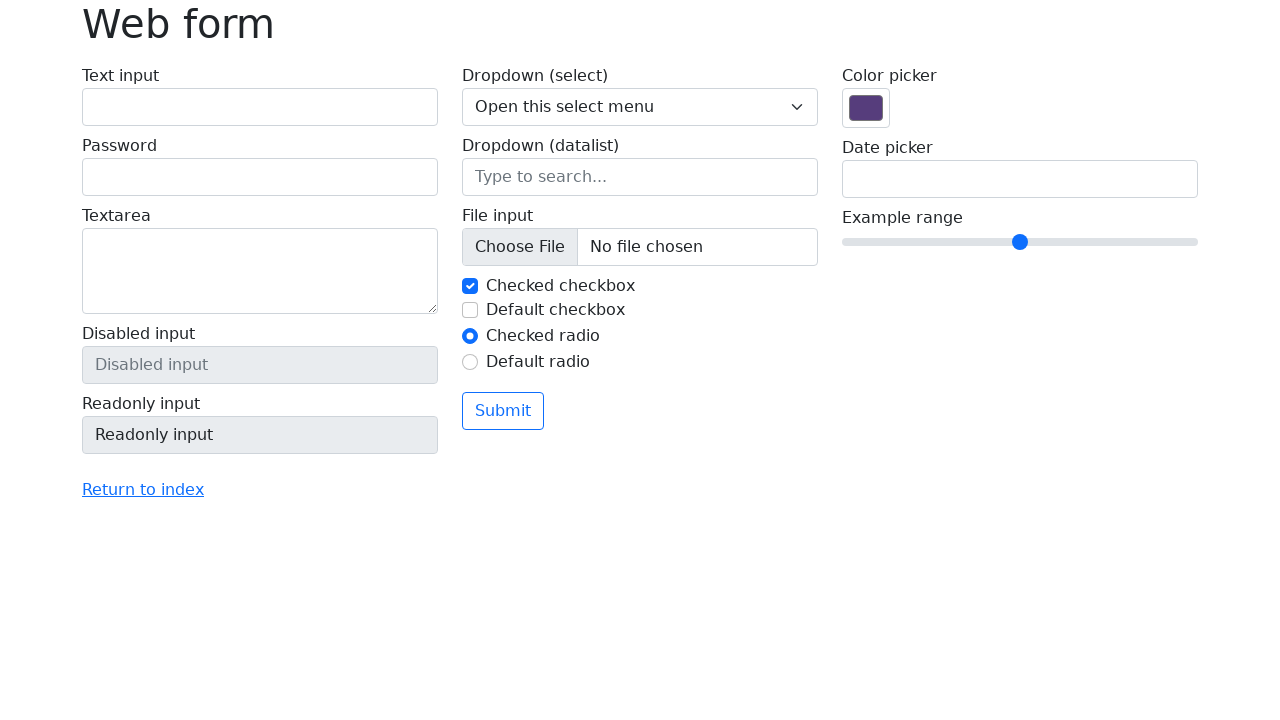

Filled text input with 'Selenium' on input[name='my-text']
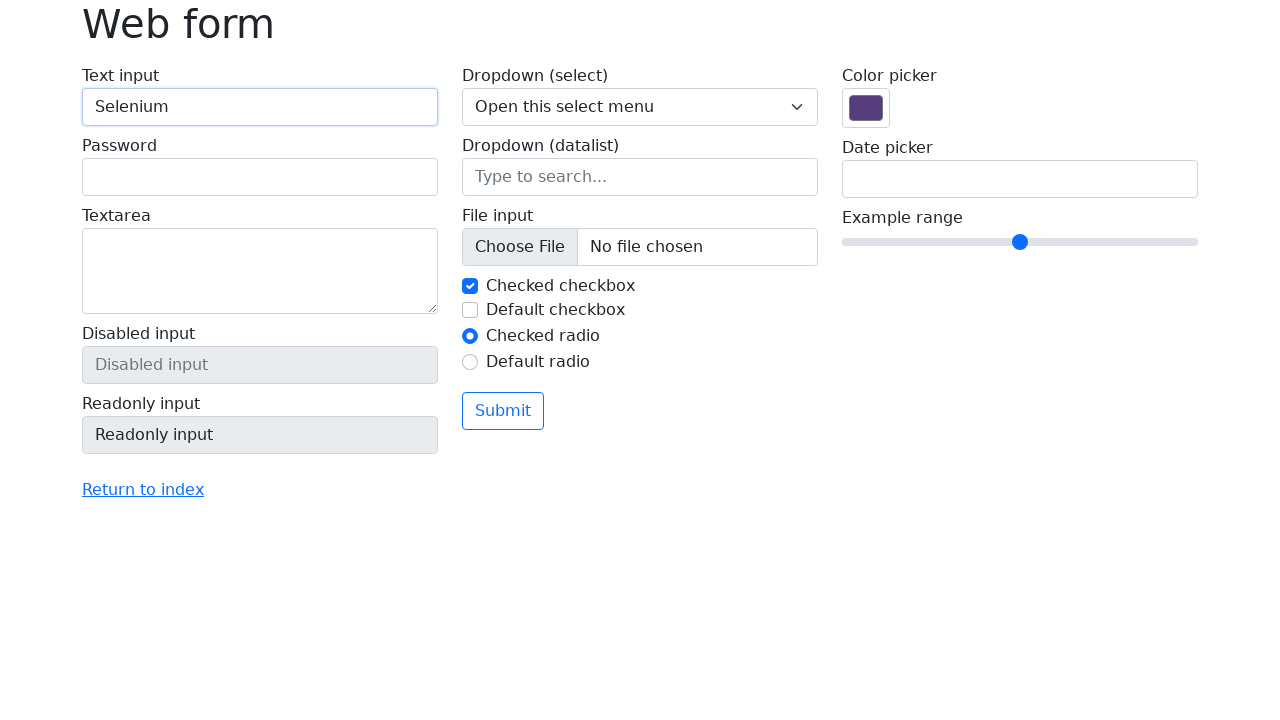

Clicked submit button at (503, 411) on button
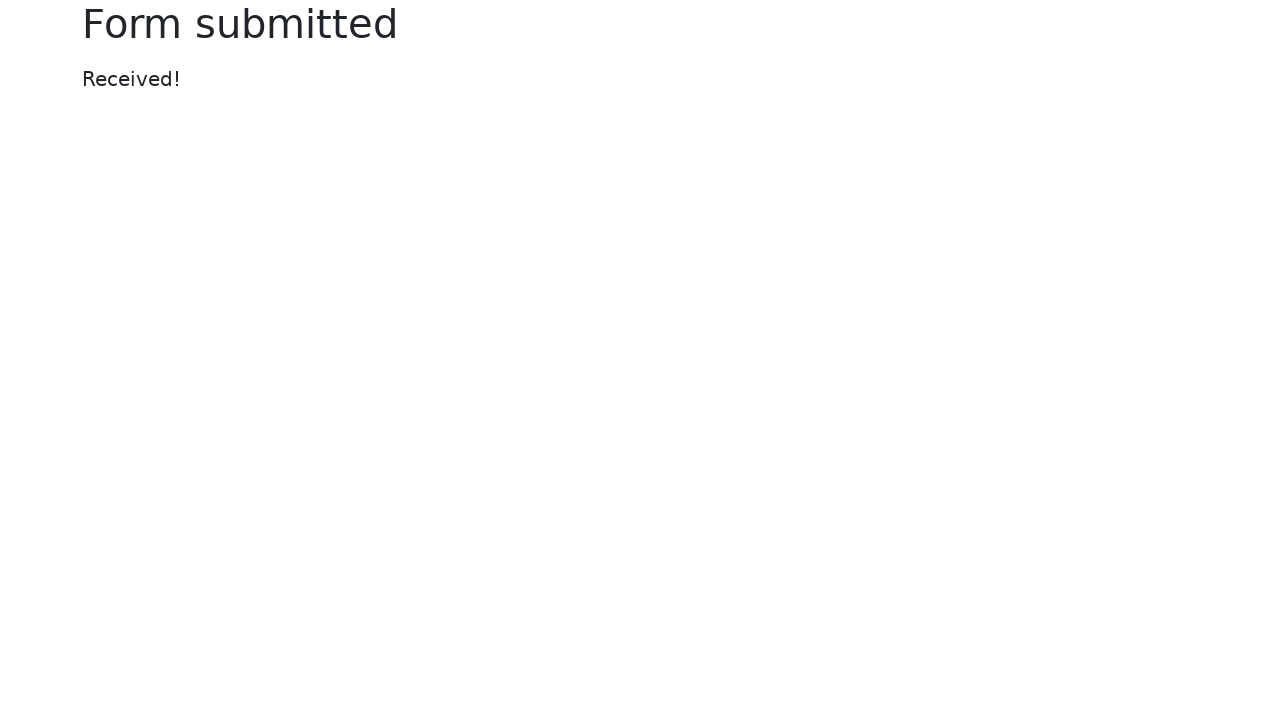

Success message appeared
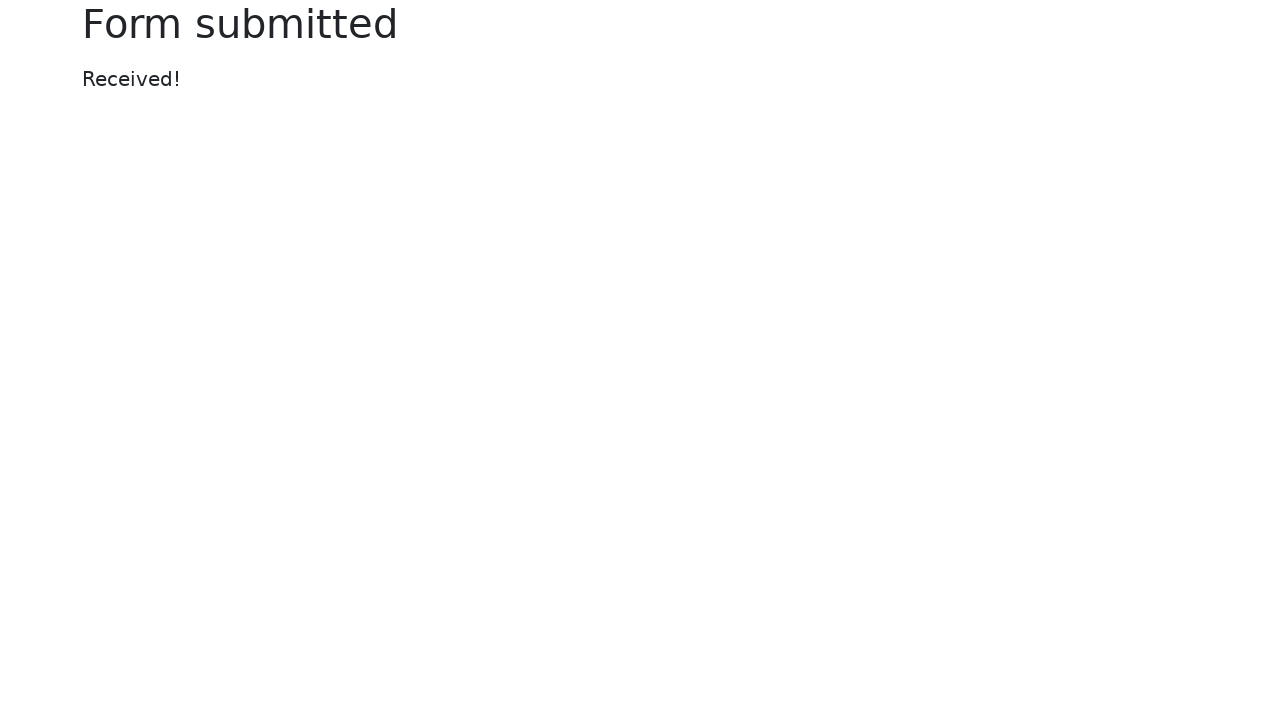

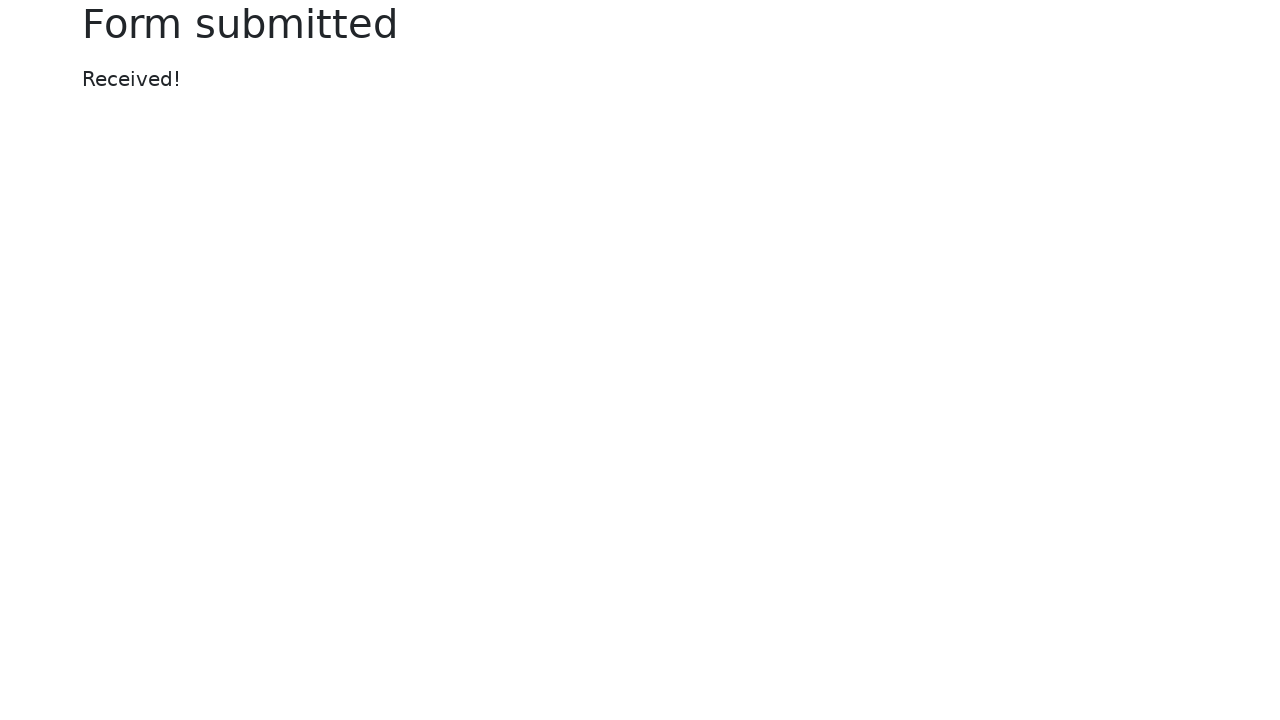